Tests navigation by clicking the "Get started" link and verifying redirect to the intro page

Starting URL: https://playwright.dev/

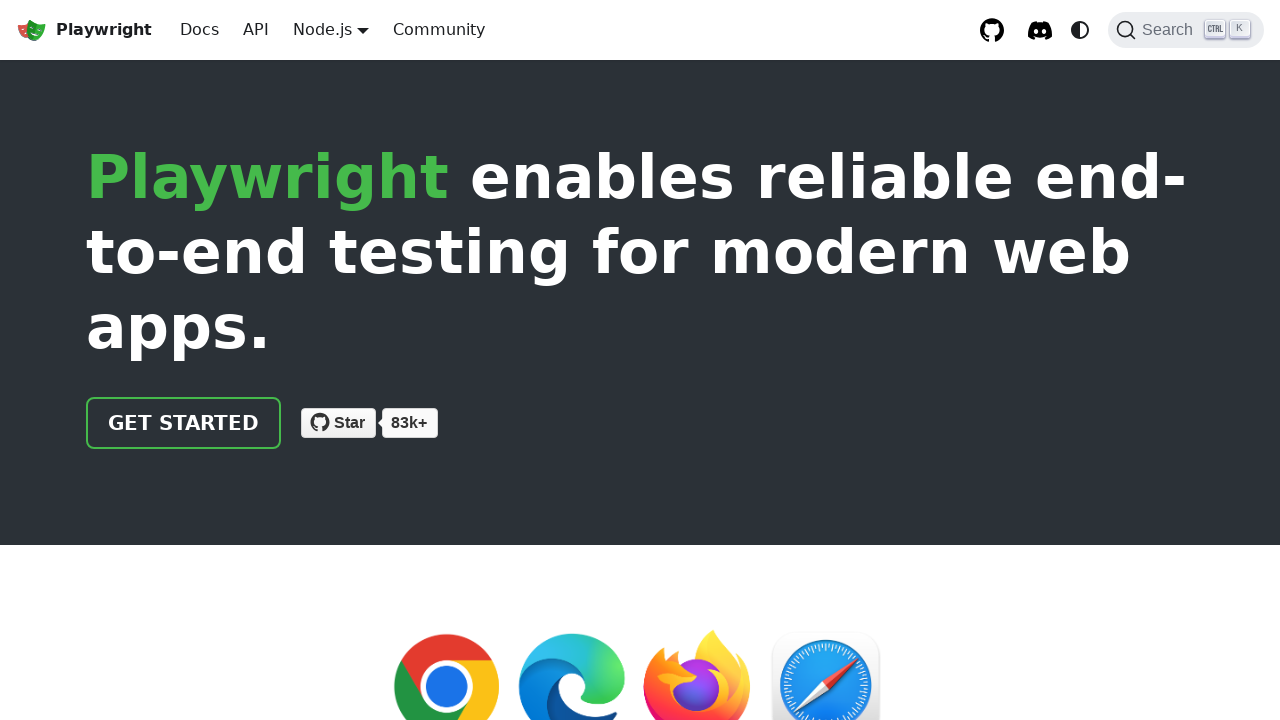

Navigated to Playwright.dev homepage
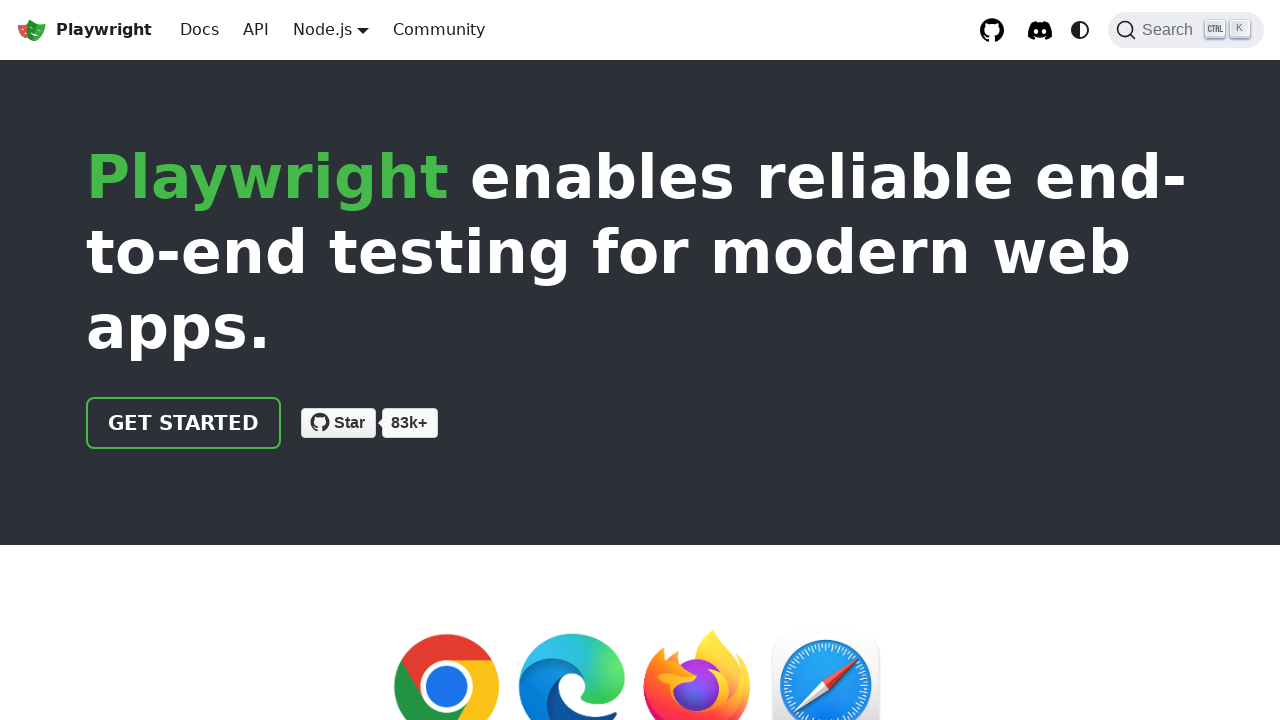

Clicked 'Get started' link at (184, 423) on internal:role=link[name="Get started"i]
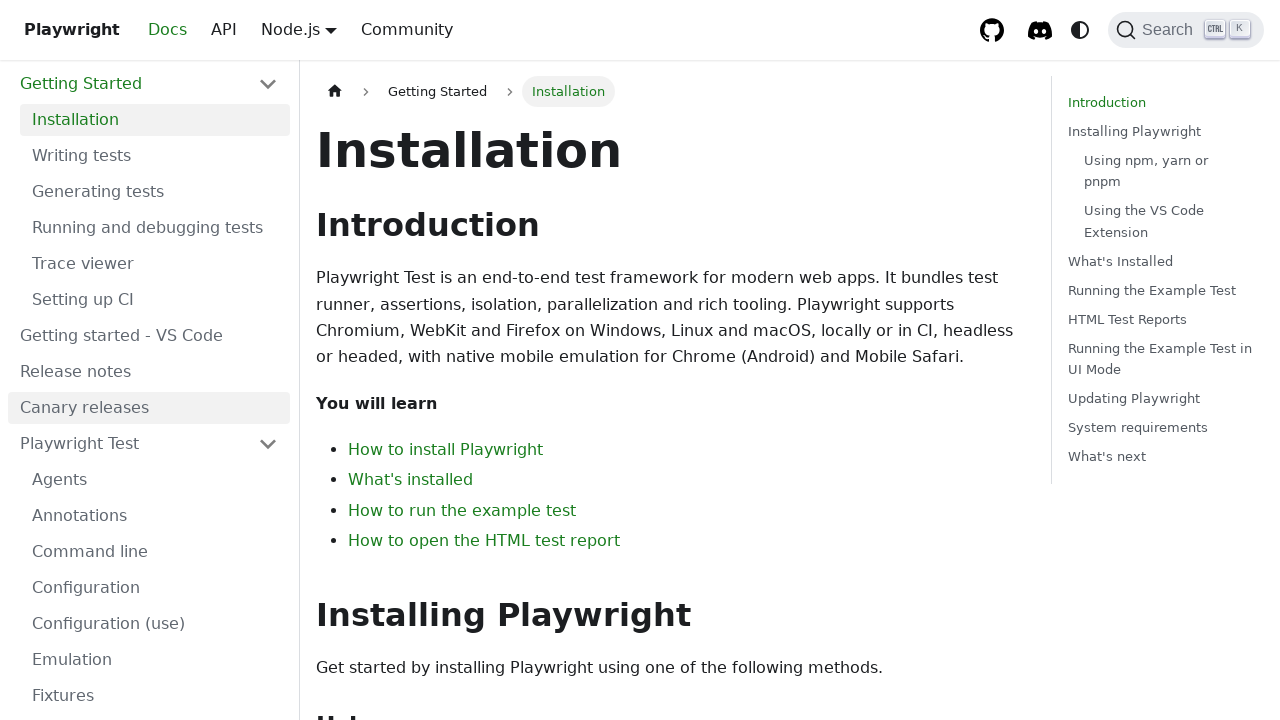

Verified redirect to intro page - URL contains 'intro'
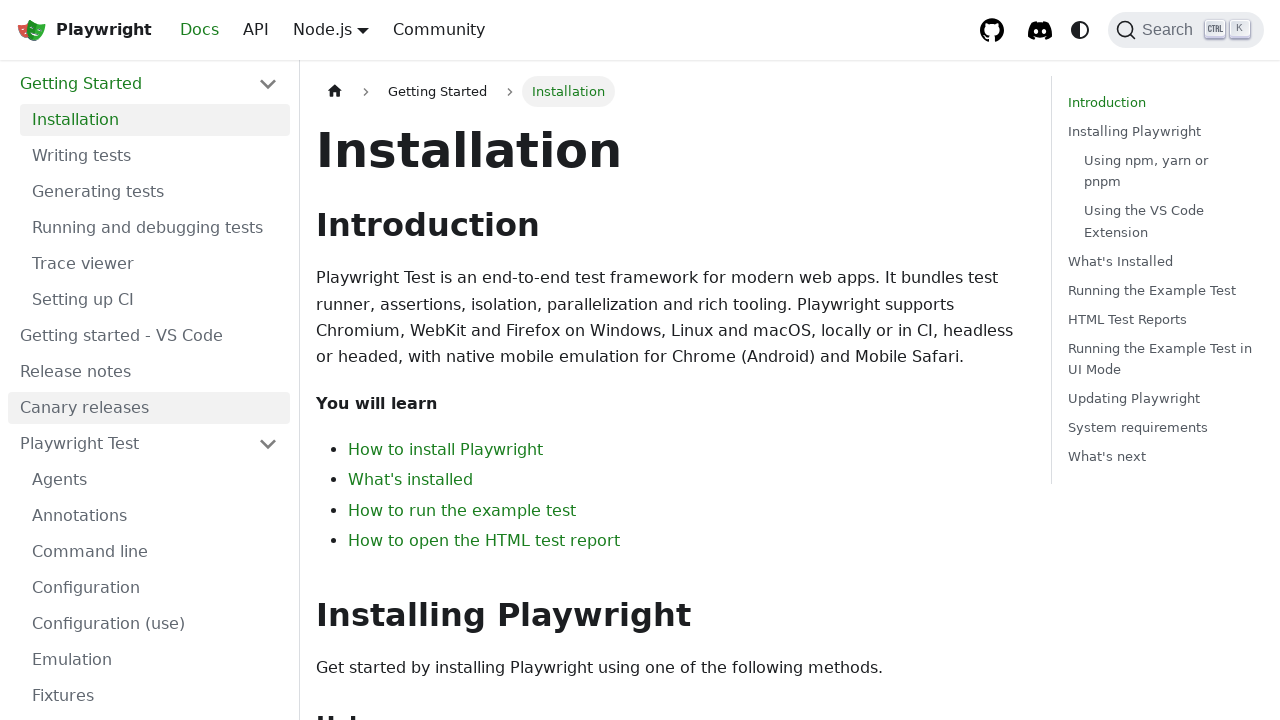

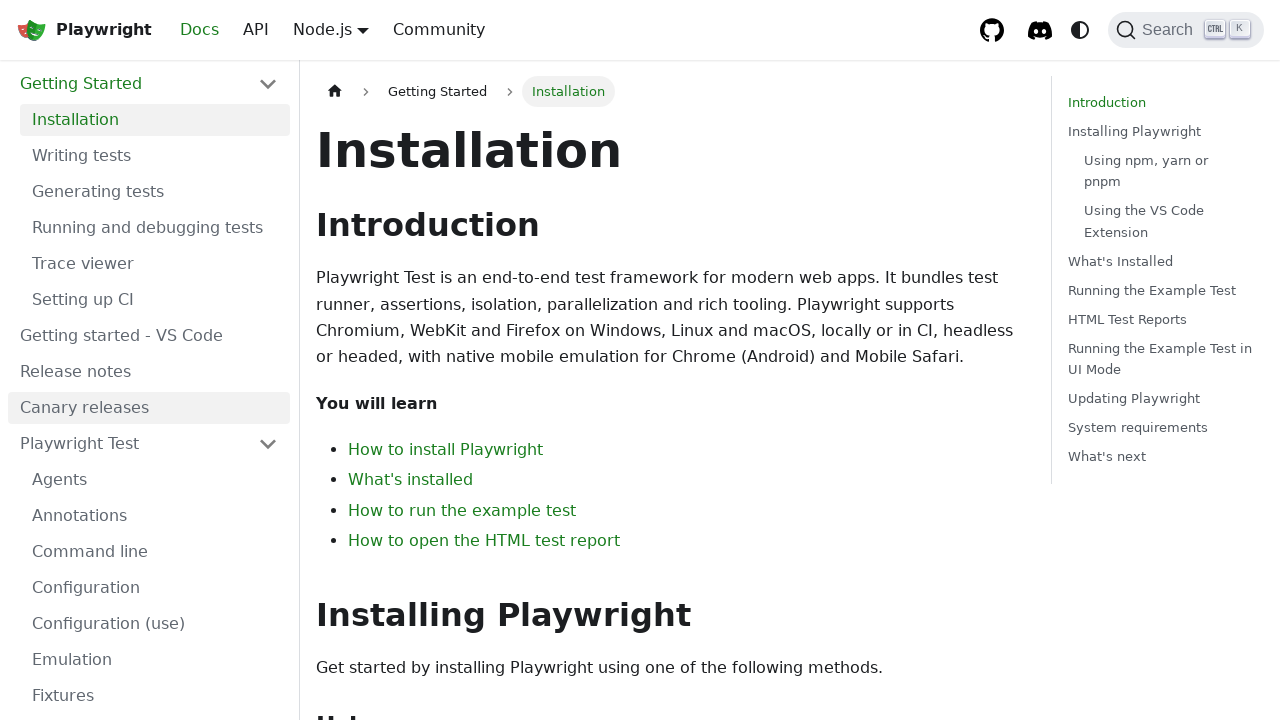